Tests jQuery UI datepicker functionality by switching to an iframe, clicking the datepicker input field, and selecting a date from the calendar popup.

Starting URL: https://jqueryui.com/datepicker/

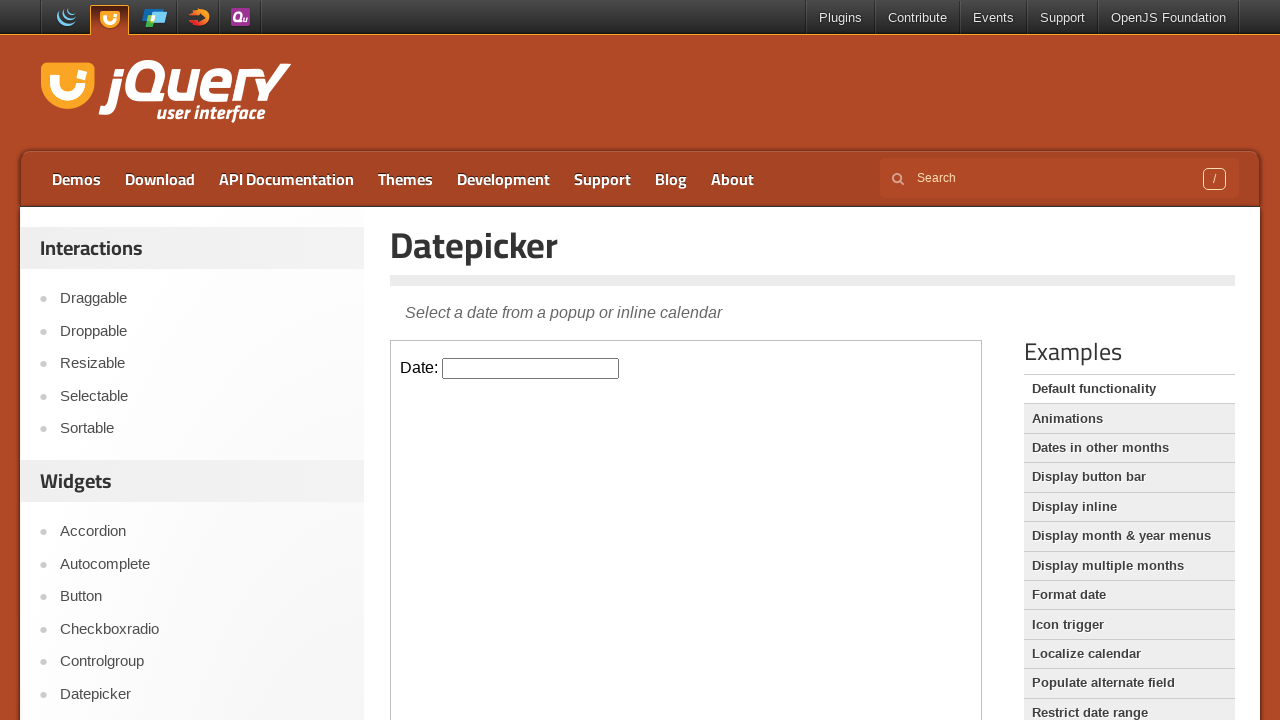

Located the first iframe with class 'demo-frame' containing the datepicker demo
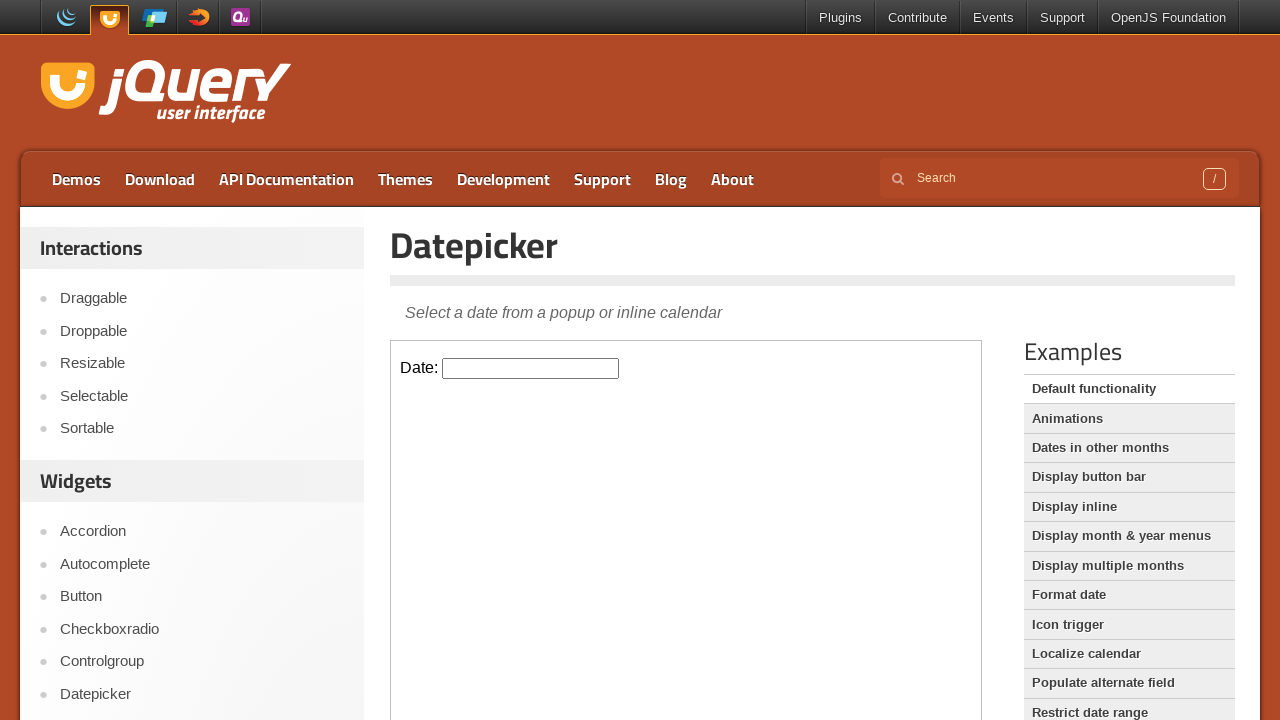

Clicked the datepicker input field to open the calendar popup at (531, 368) on iframe.demo-frame >> nth=0 >> internal:control=enter-frame >> #datepicker
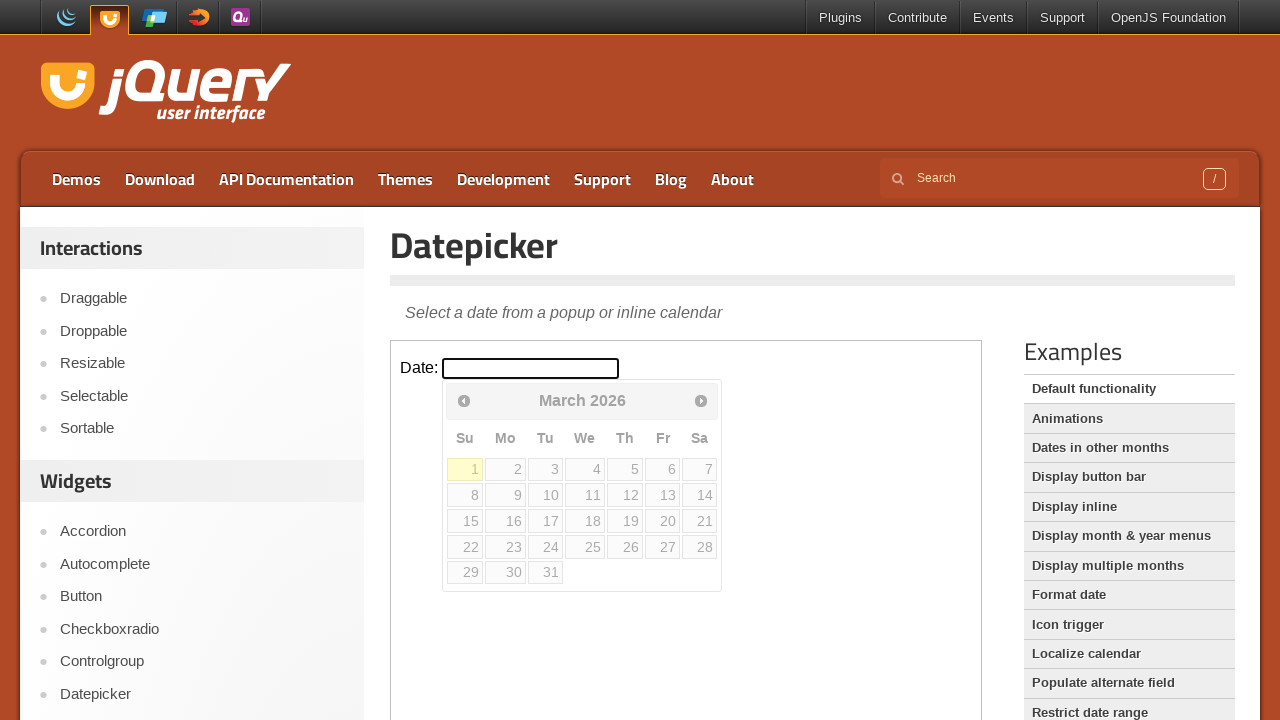

Selected the first Saturday (7th column of first row) from the datepicker calendar at (700, 469) on iframe.demo-frame >> nth=0 >> internal:control=enter-frame >> #ui-datepicker-div
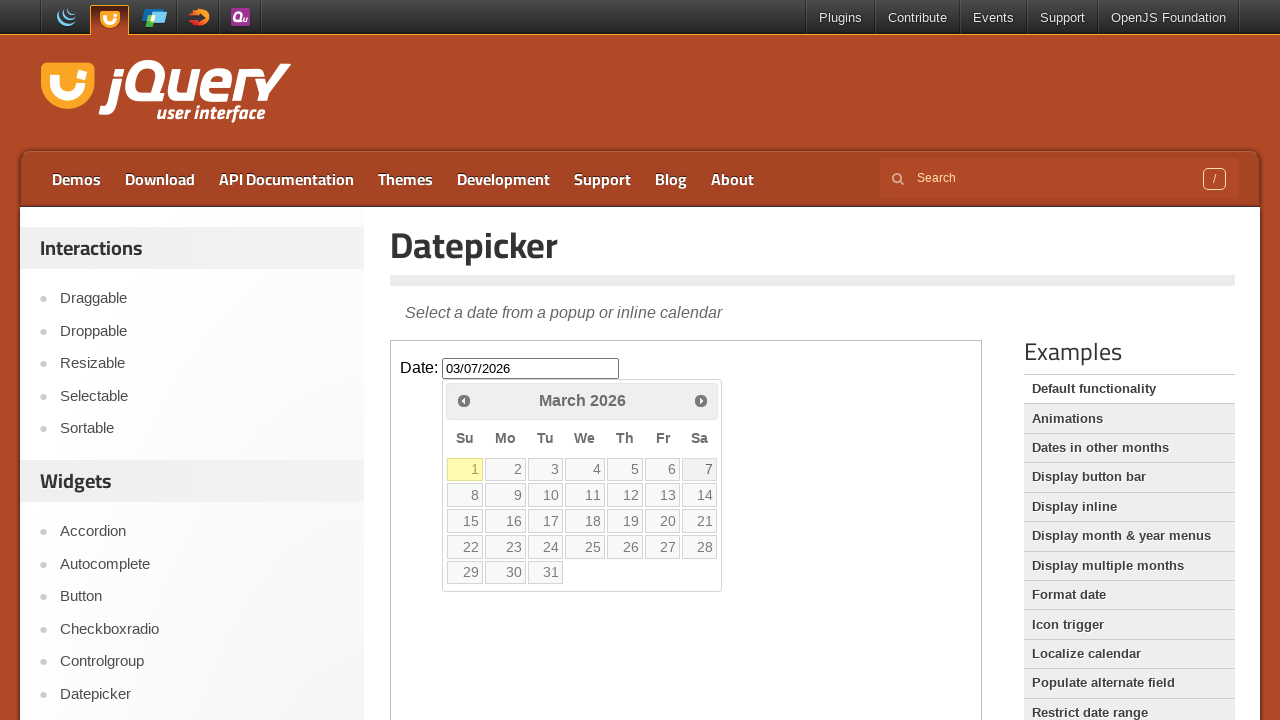

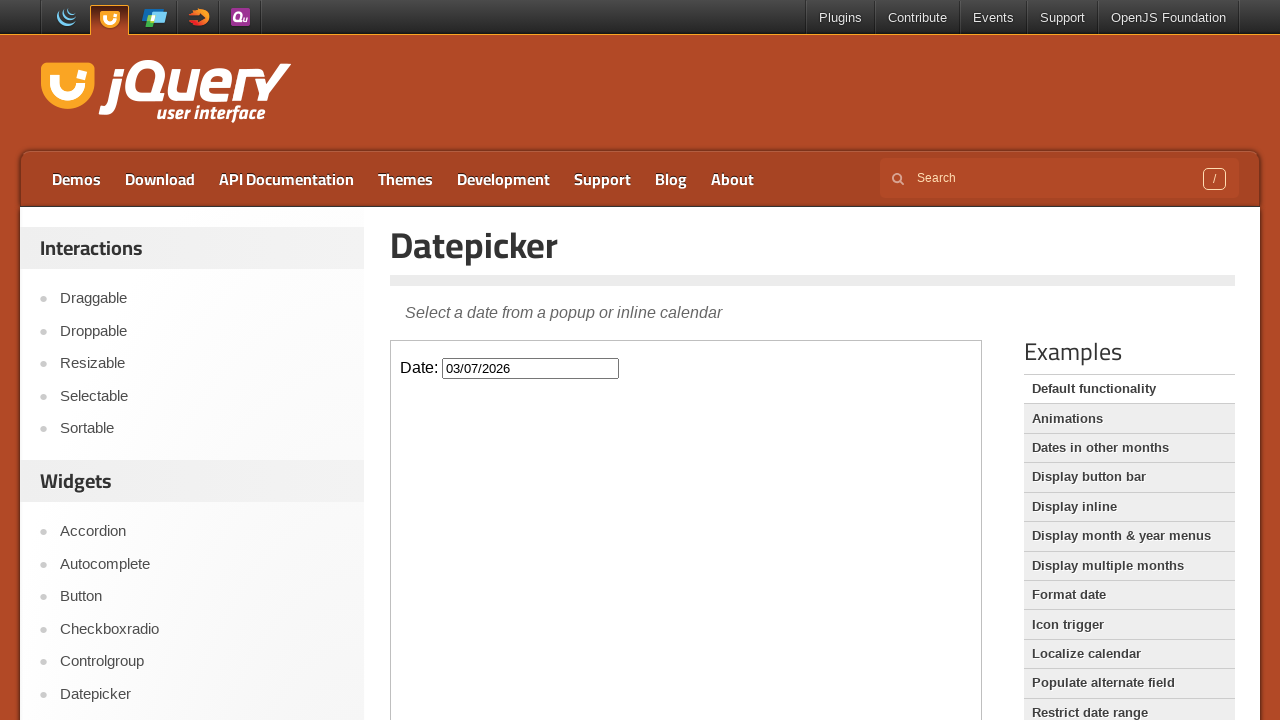